Tests the add/remove elements functionality by clicking the Add Element button to create a delete button, verifying its presence, then clicking delete to remove it

Starting URL: https://the-internet.herokuapp.com/add_remove_elements/

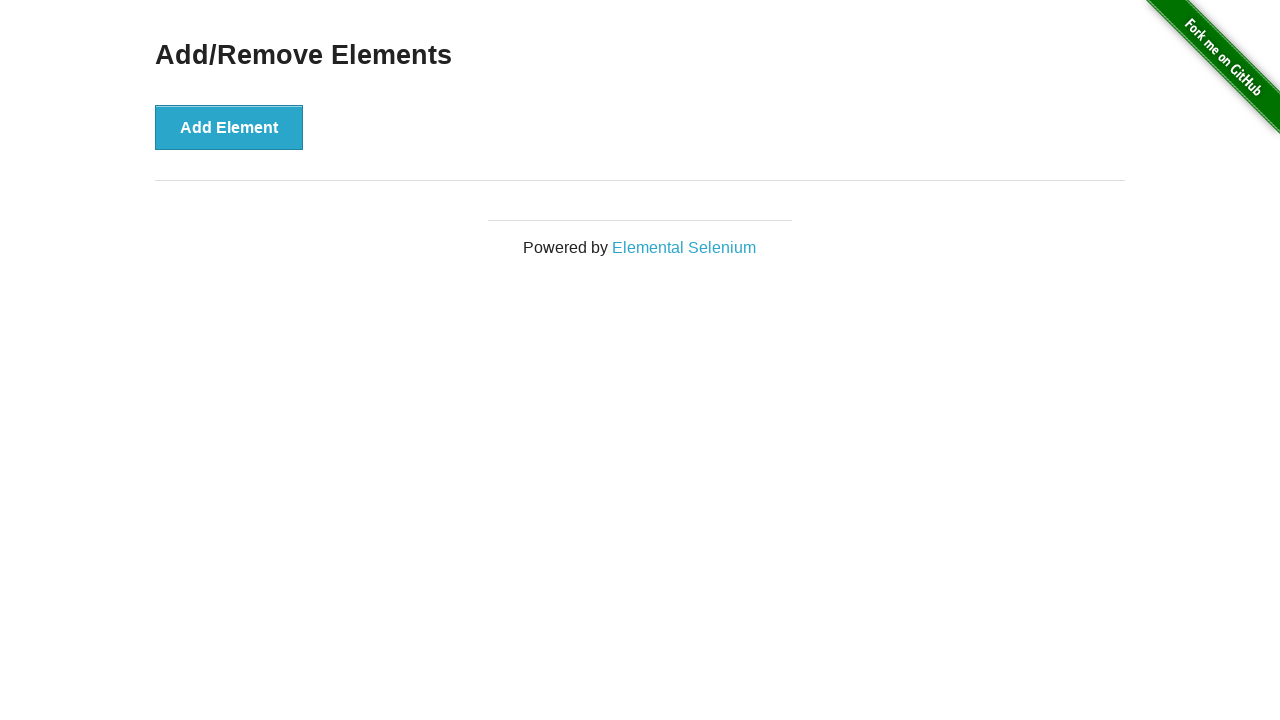

Clicked Add Element button to create a delete button at (229, 127) on button[onclick='addElement()']
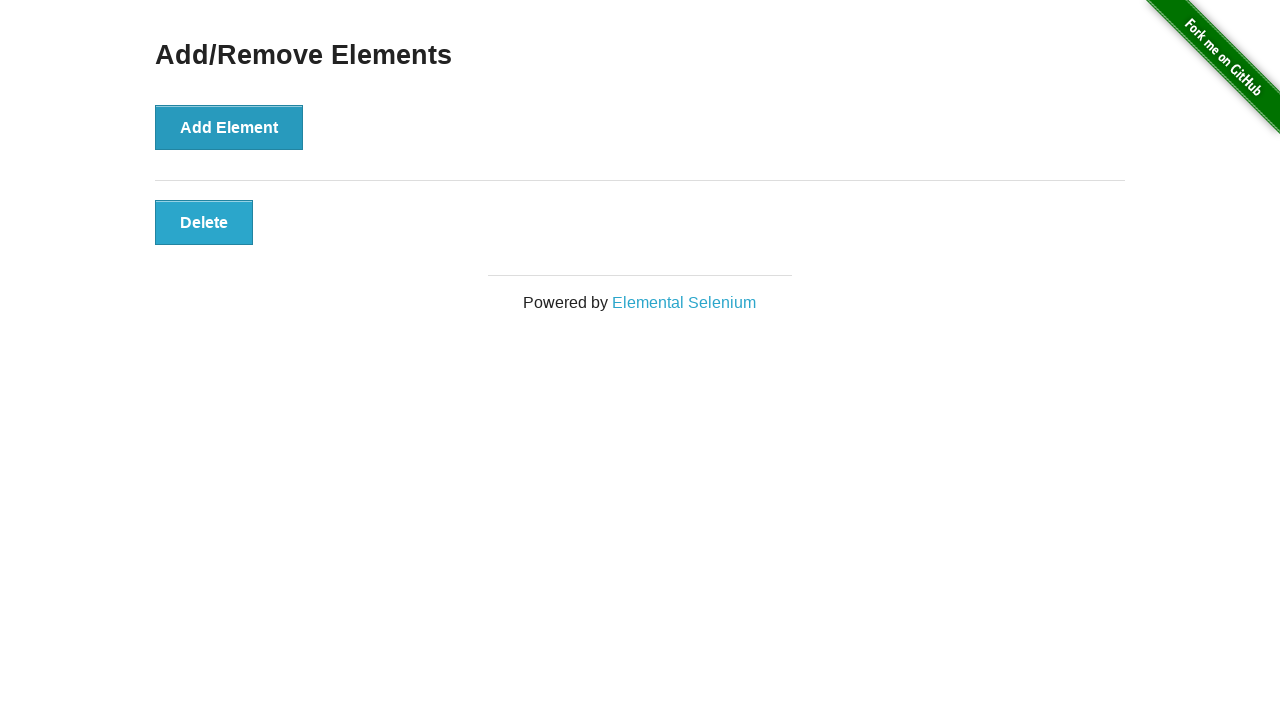

Delete button appeared on the page
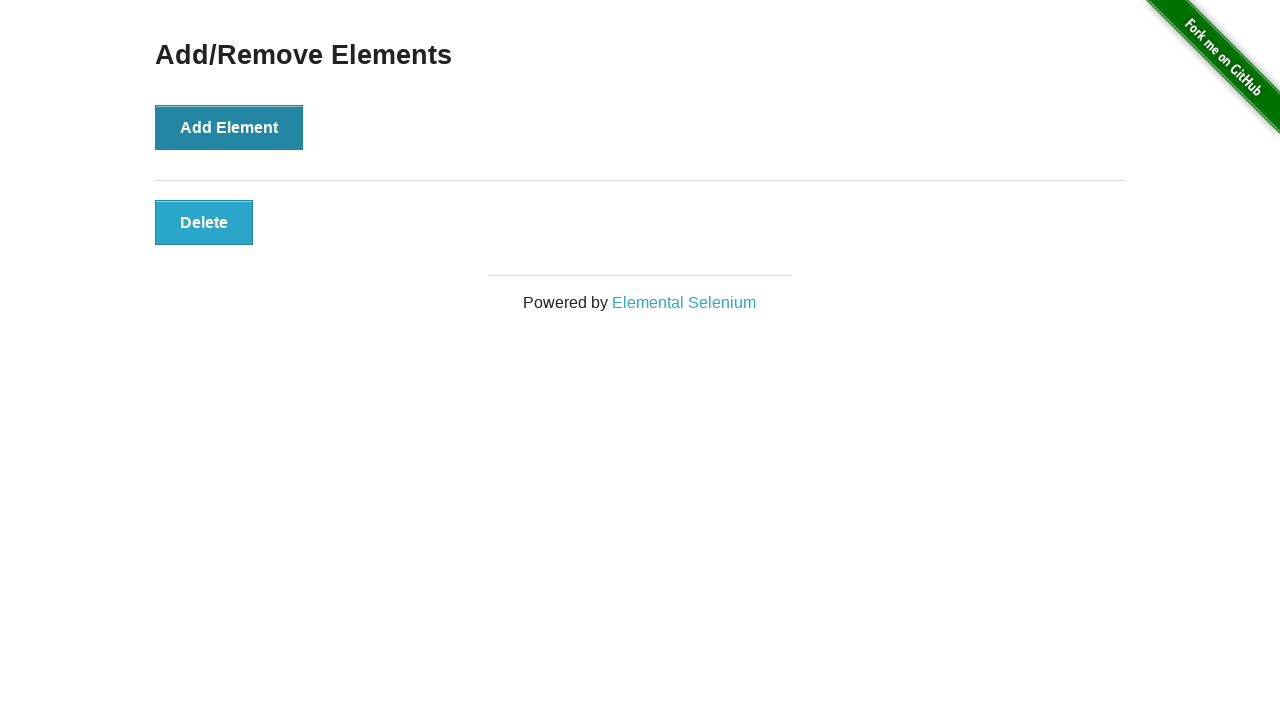

Clicked delete button to remove the element at (204, 222) on button[onclick='deleteElement()']
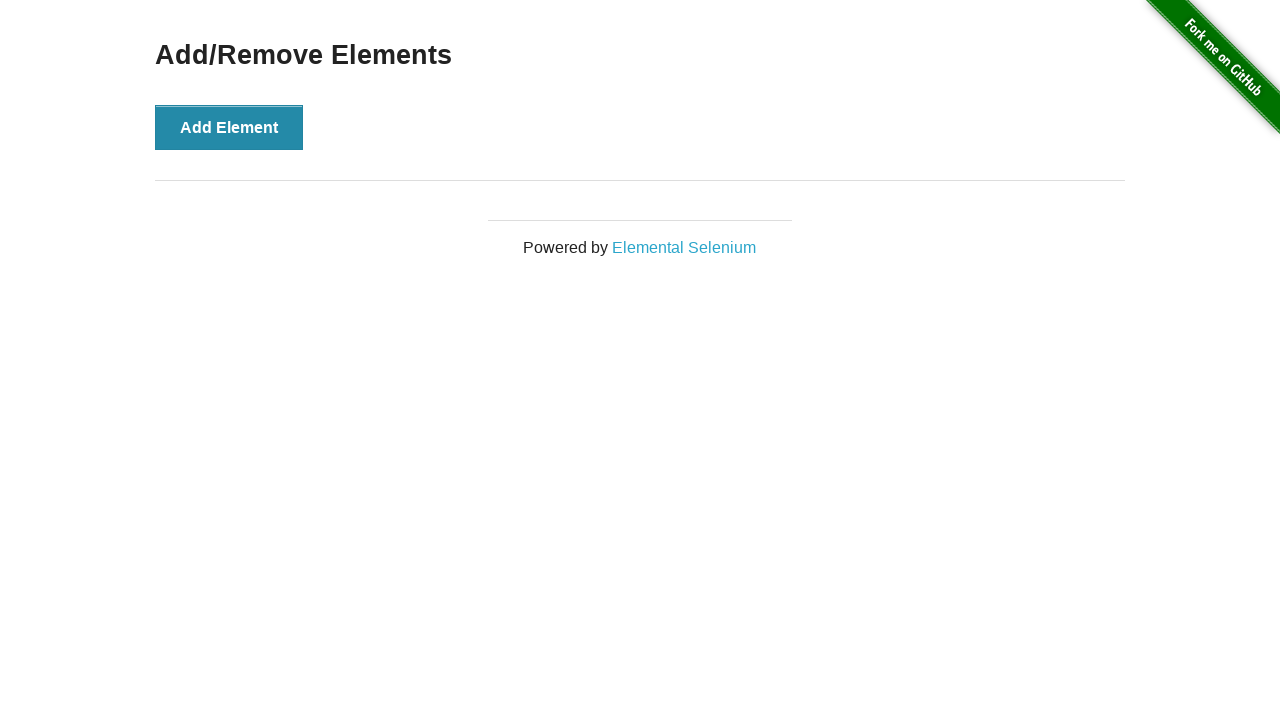

Add/Remove Elements heading is still visible after deletion
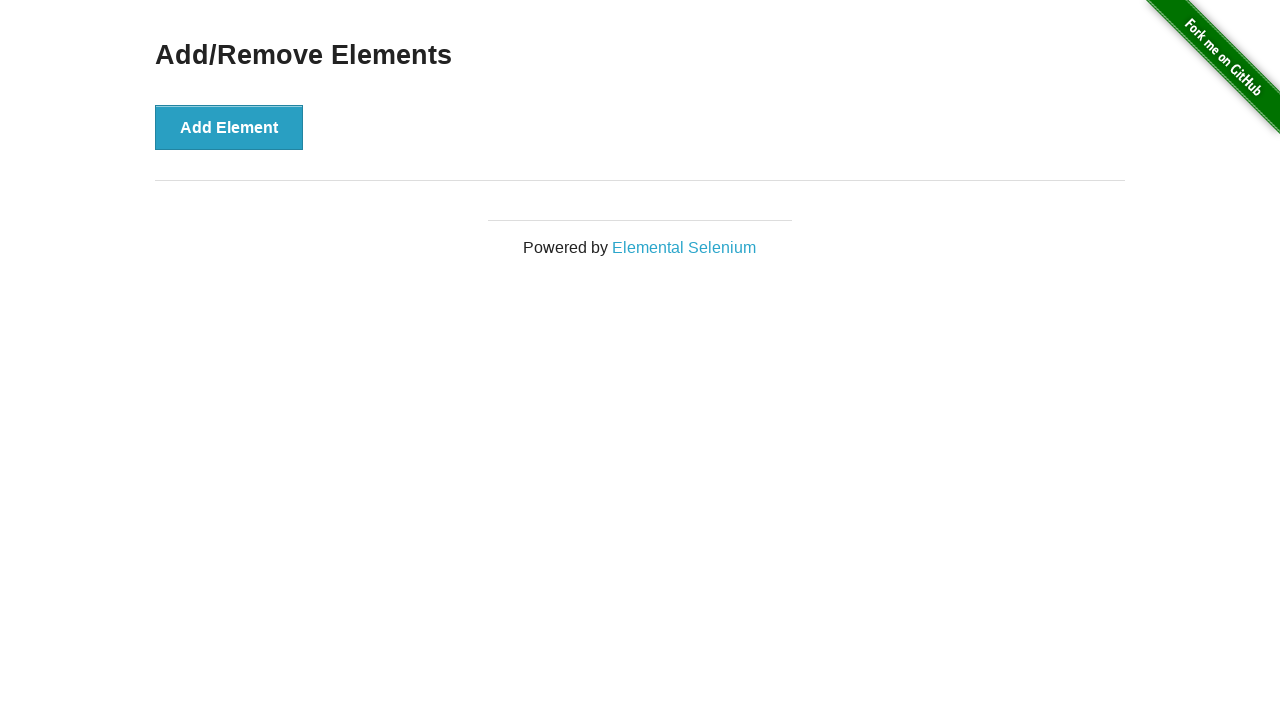

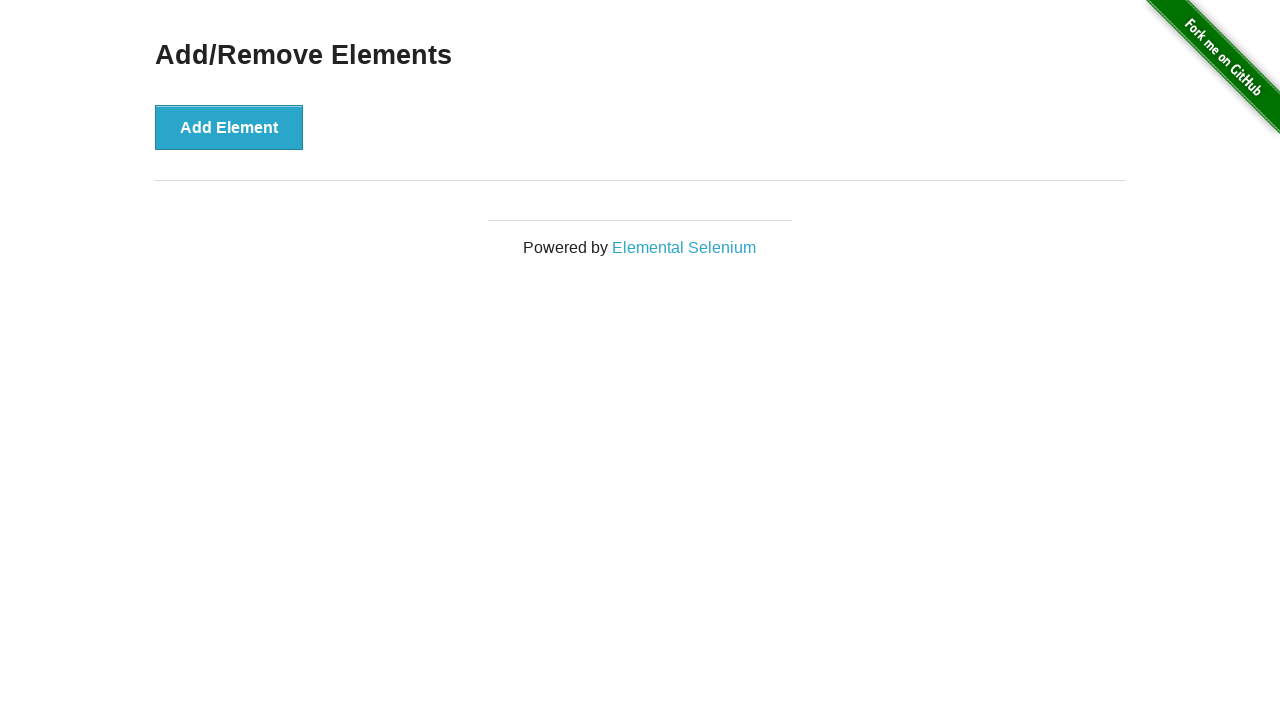